Navigates to ICICI Bank homepage and verifies that navigation links are present on the page

Starting URL: https://icicibank.com/

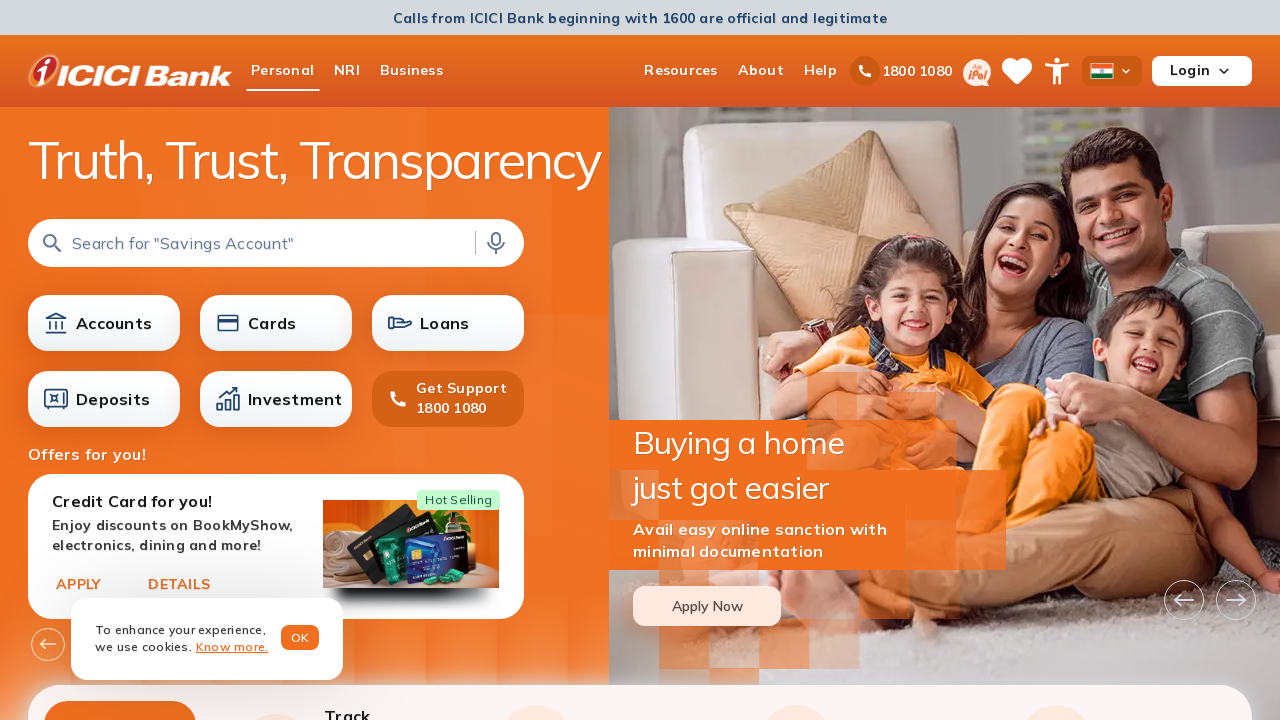

Waited for page to reach networkidle load state
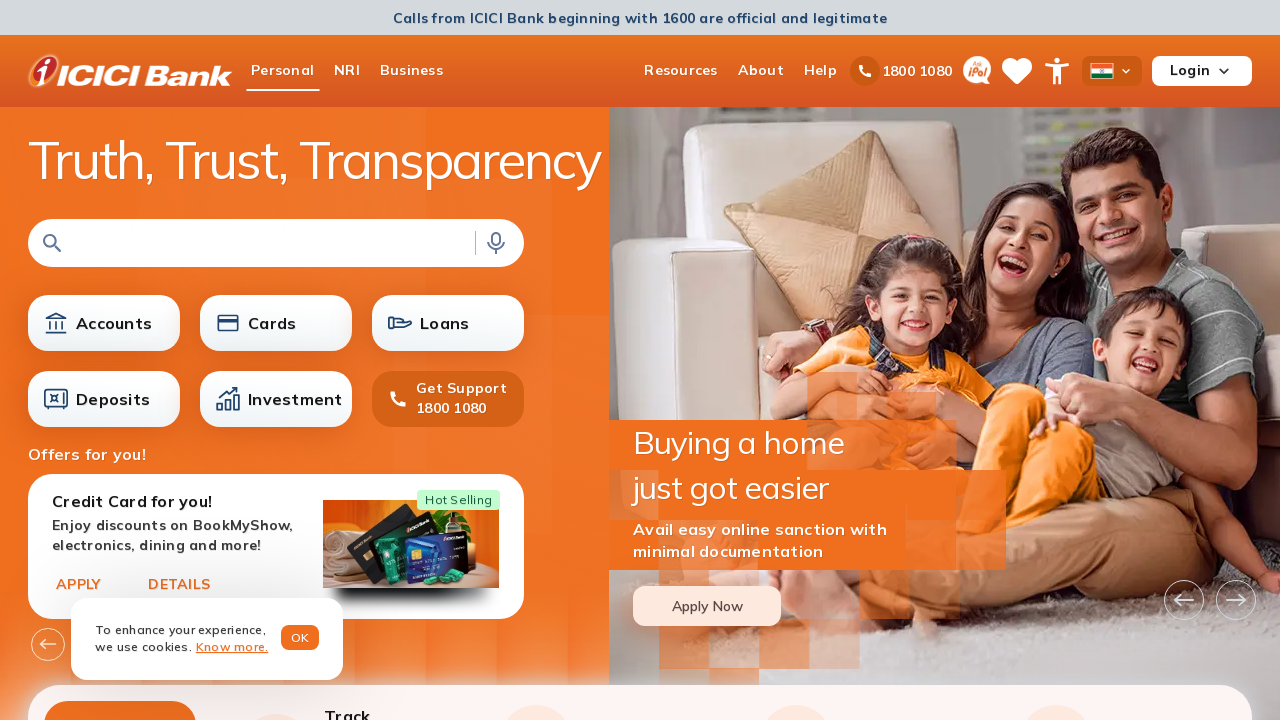

Waited for navigation links to be present on the page
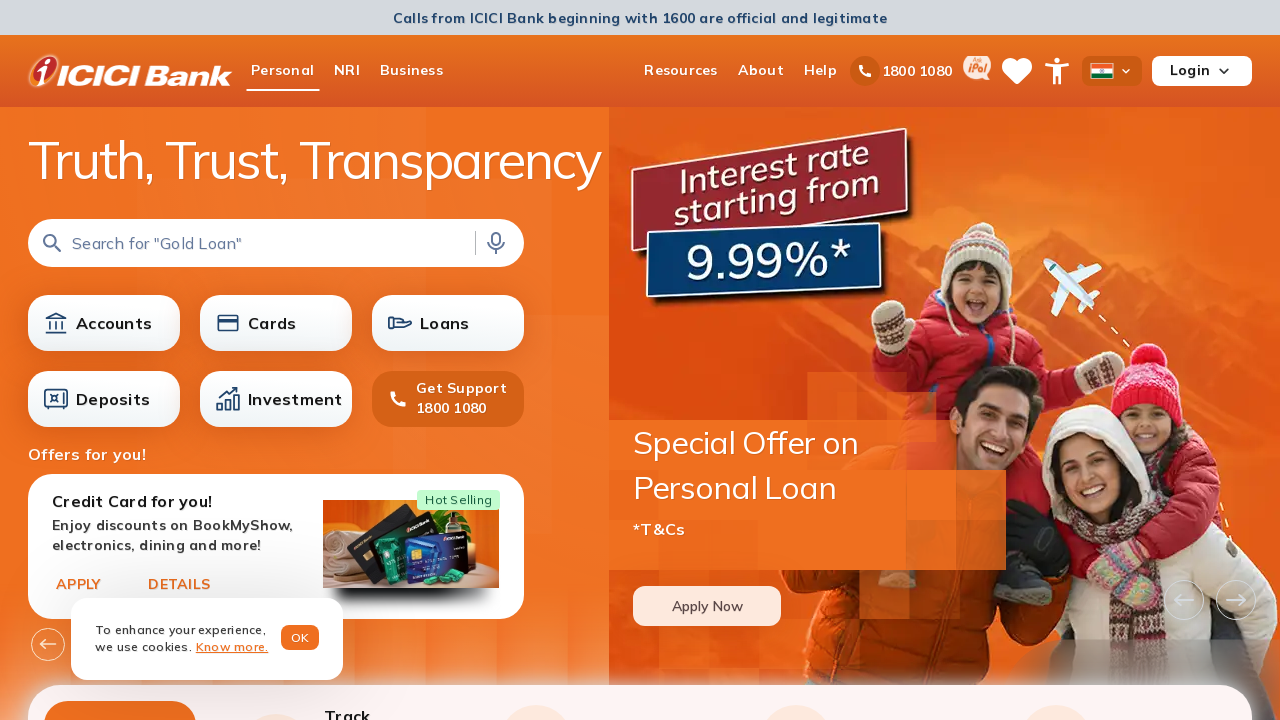

Located all anchor elements on ICICI Bank homepage
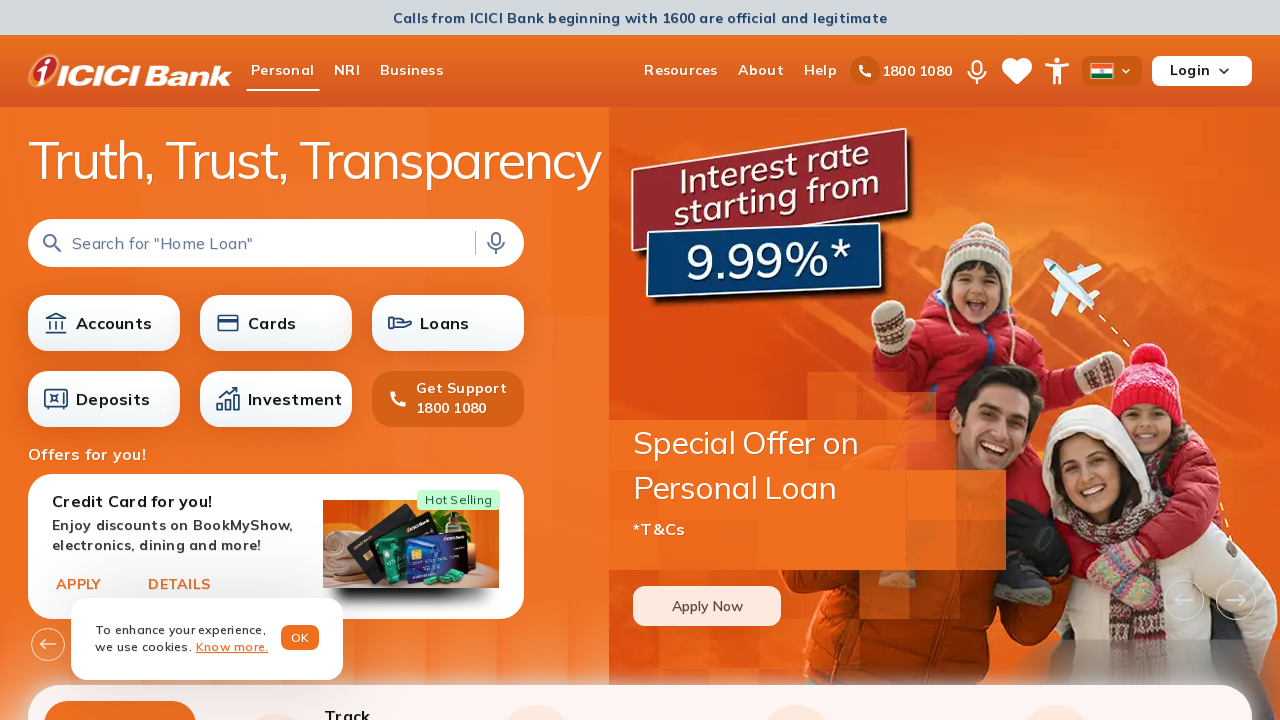

Verified that 426 navigation links are present on the ICICI Bank homepage
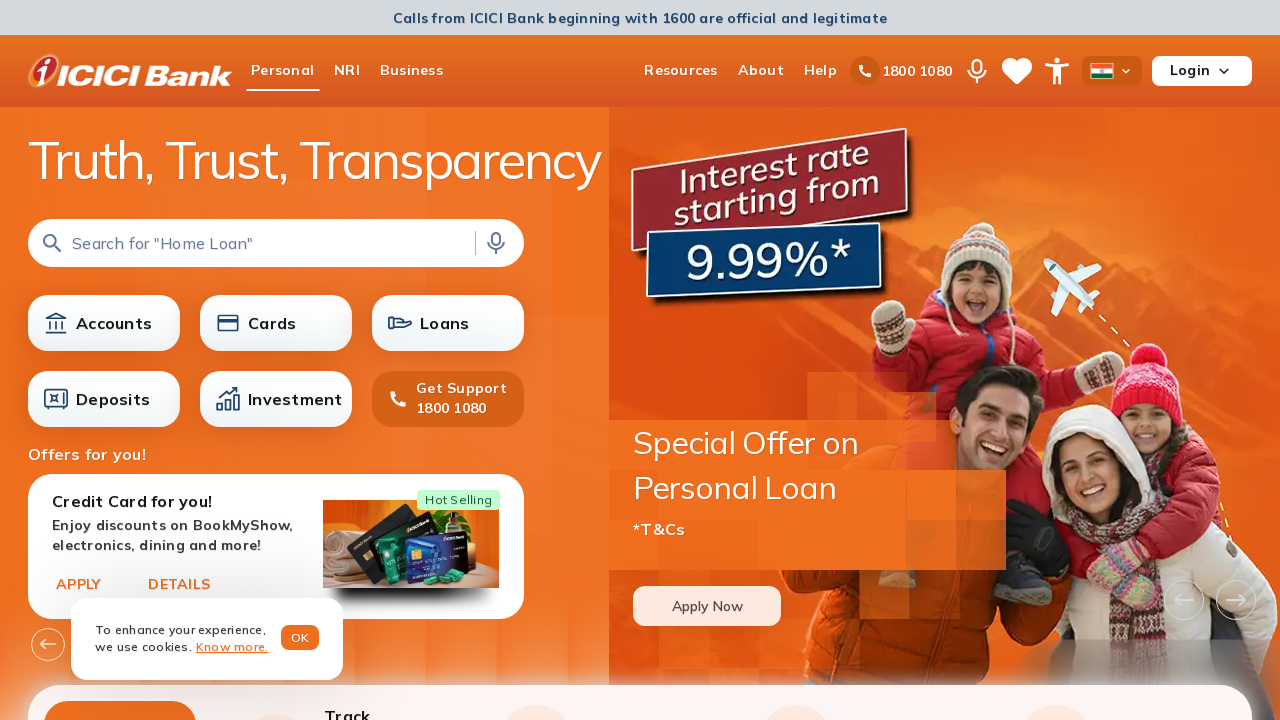

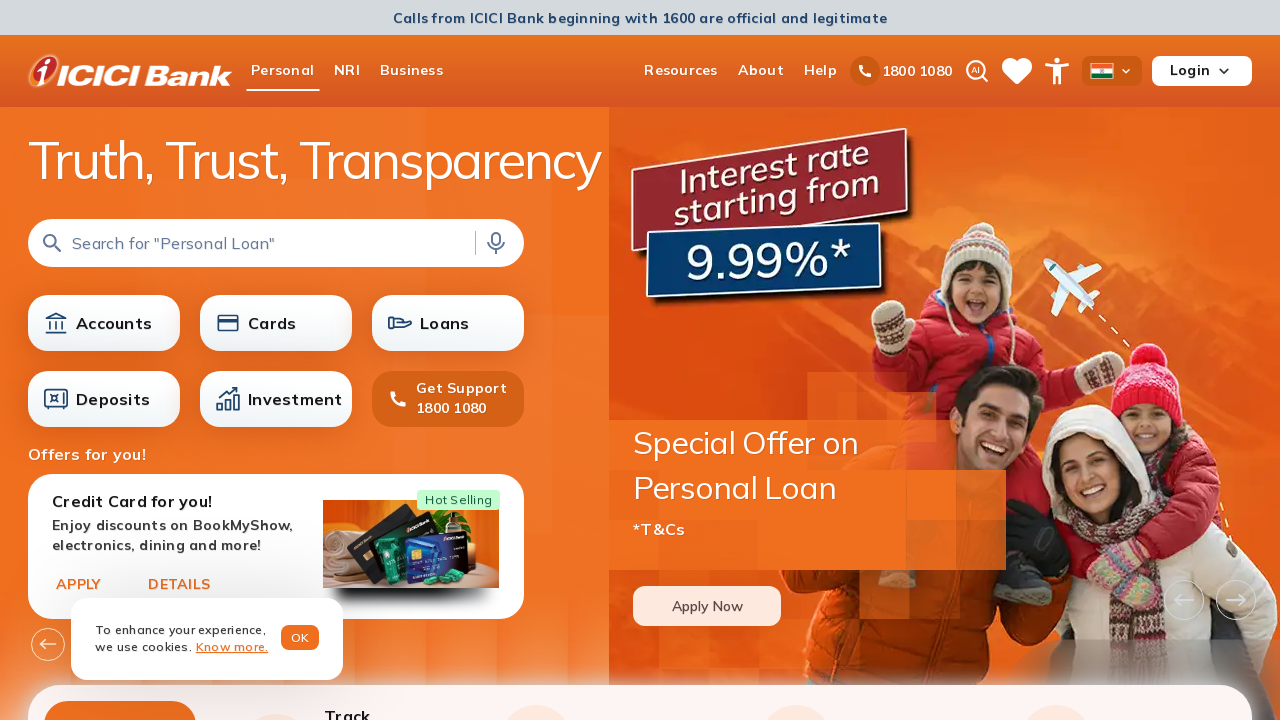